Tests that the Impressum/Privacy page displays the correct email address in the page content

Starting URL: https://www.99-bottles-of-beer.net/

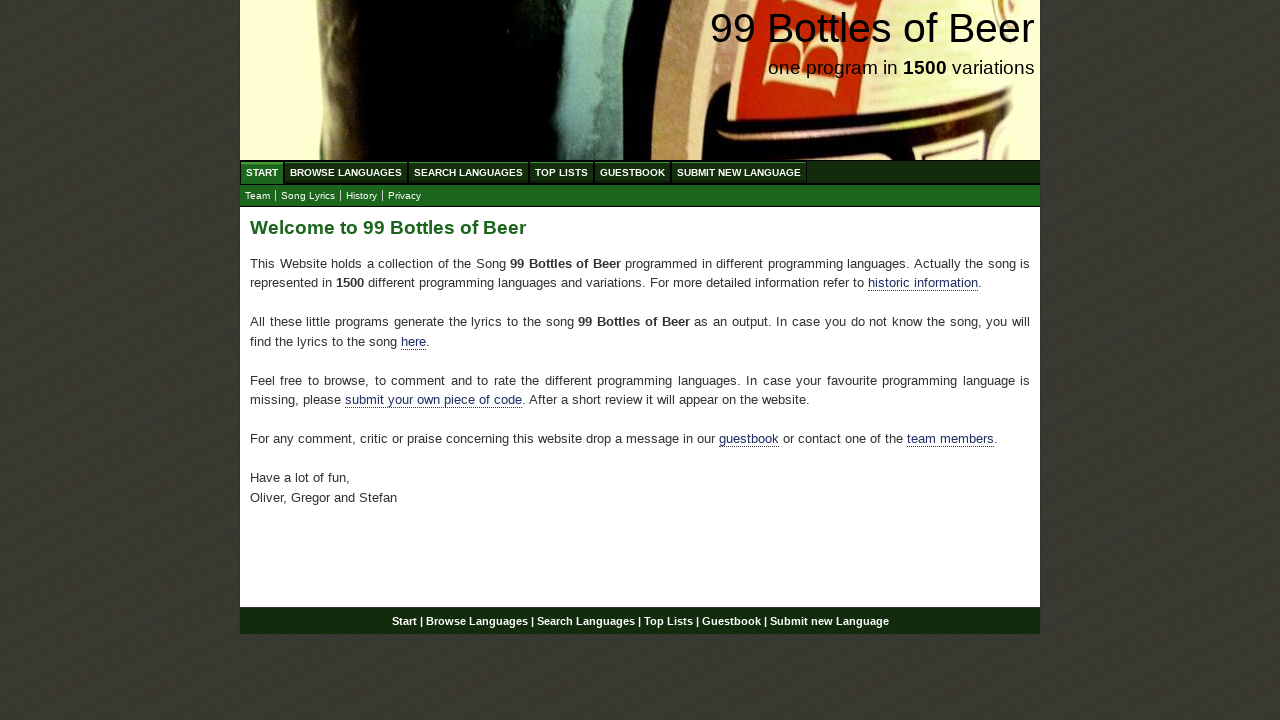

Clicked on Impressum/Privacy link in submenu at (404, 196) on xpath=//ul[@id='submenu']/li/a[@href='impressum.html']
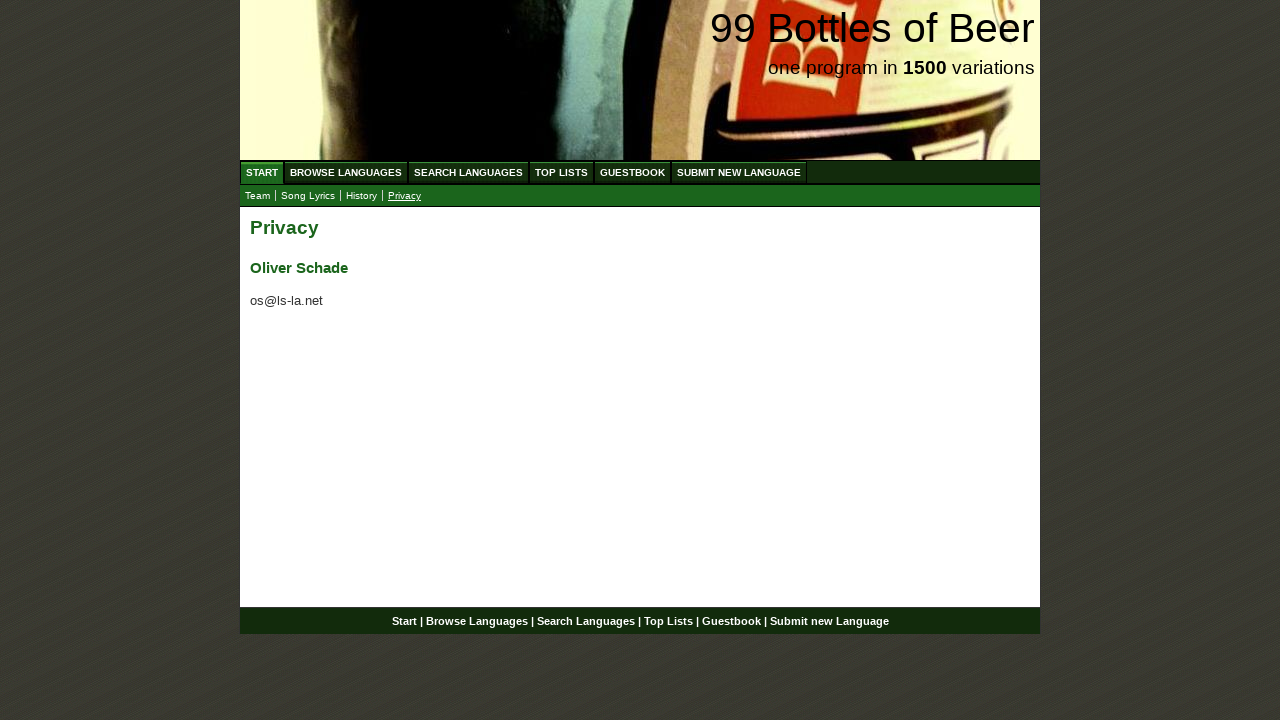

Impressum page content loaded
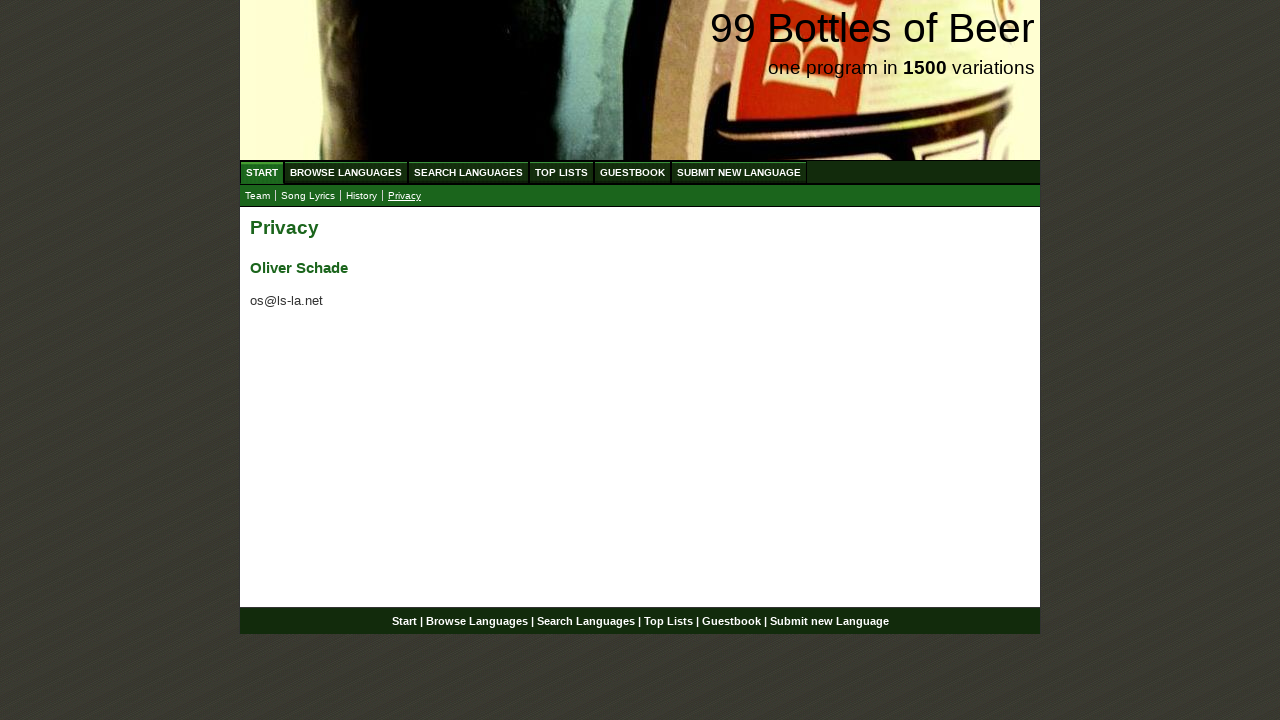

Clicked on paragraph element containing email address at (640, 306) on xpath=//div[@id='main']/p
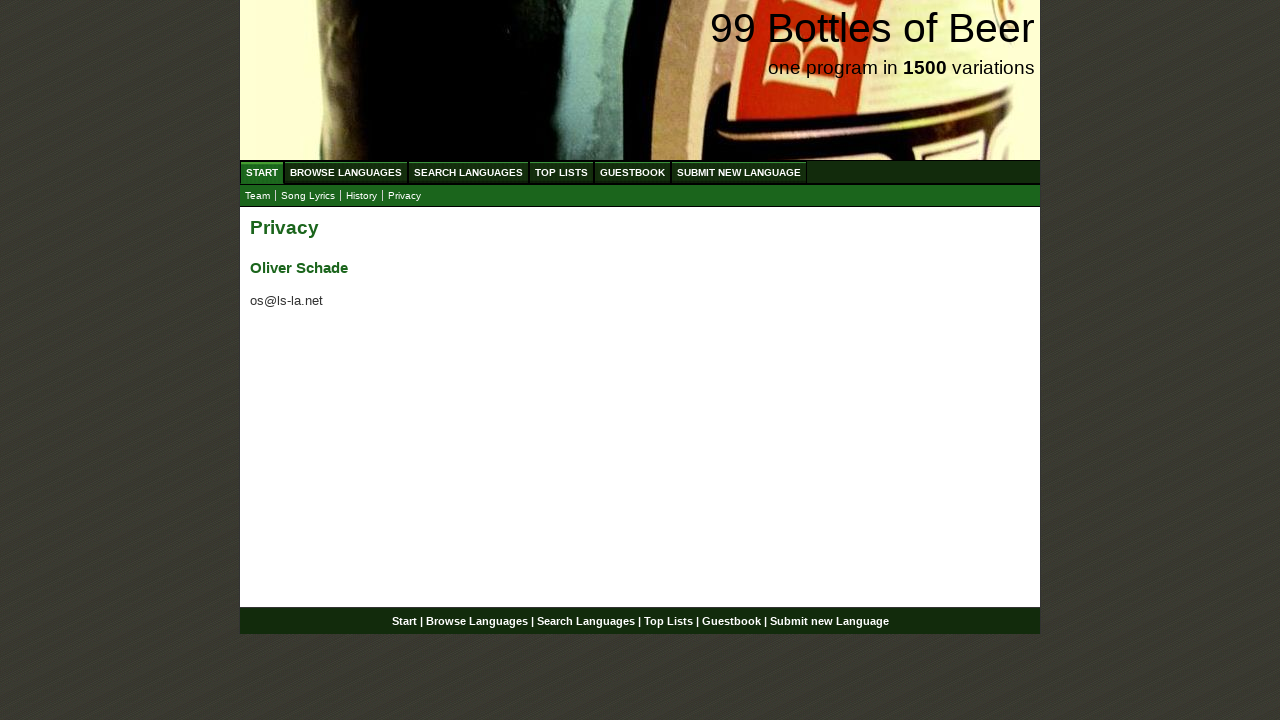

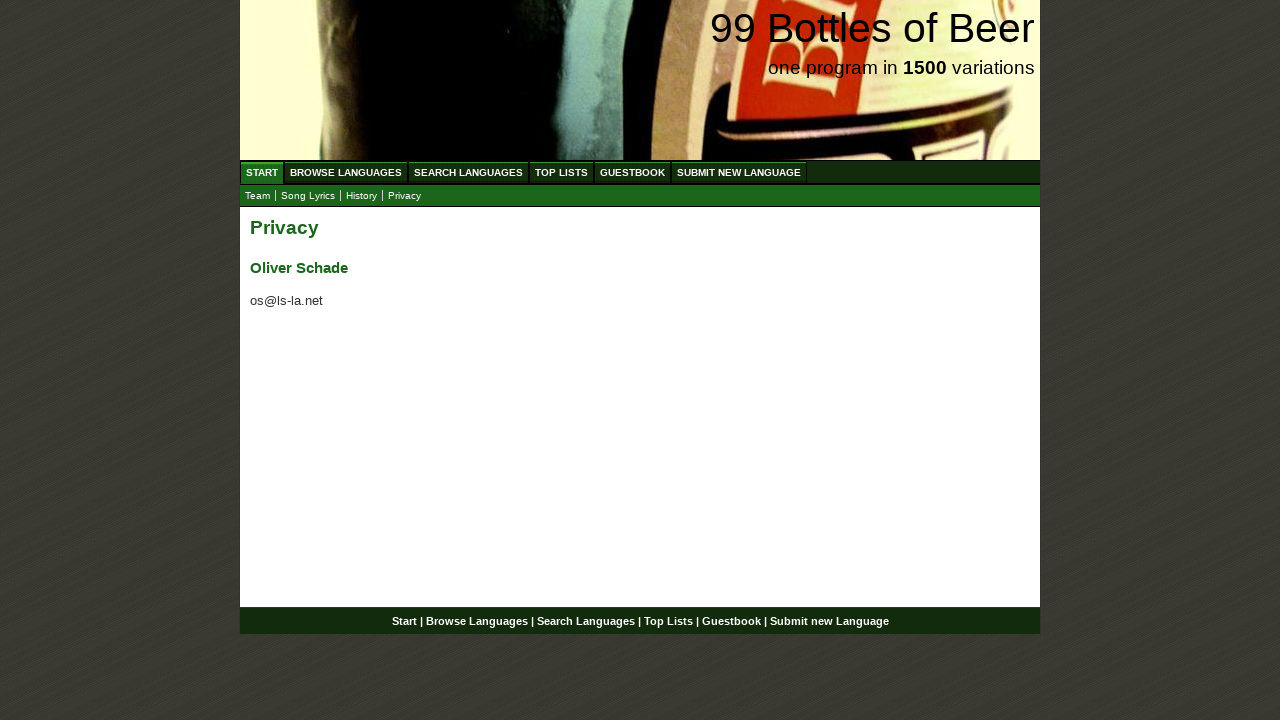